Tests clicking the "new" link and verifies redirection to the newest page

Starting URL: https://news.ycombinator.com

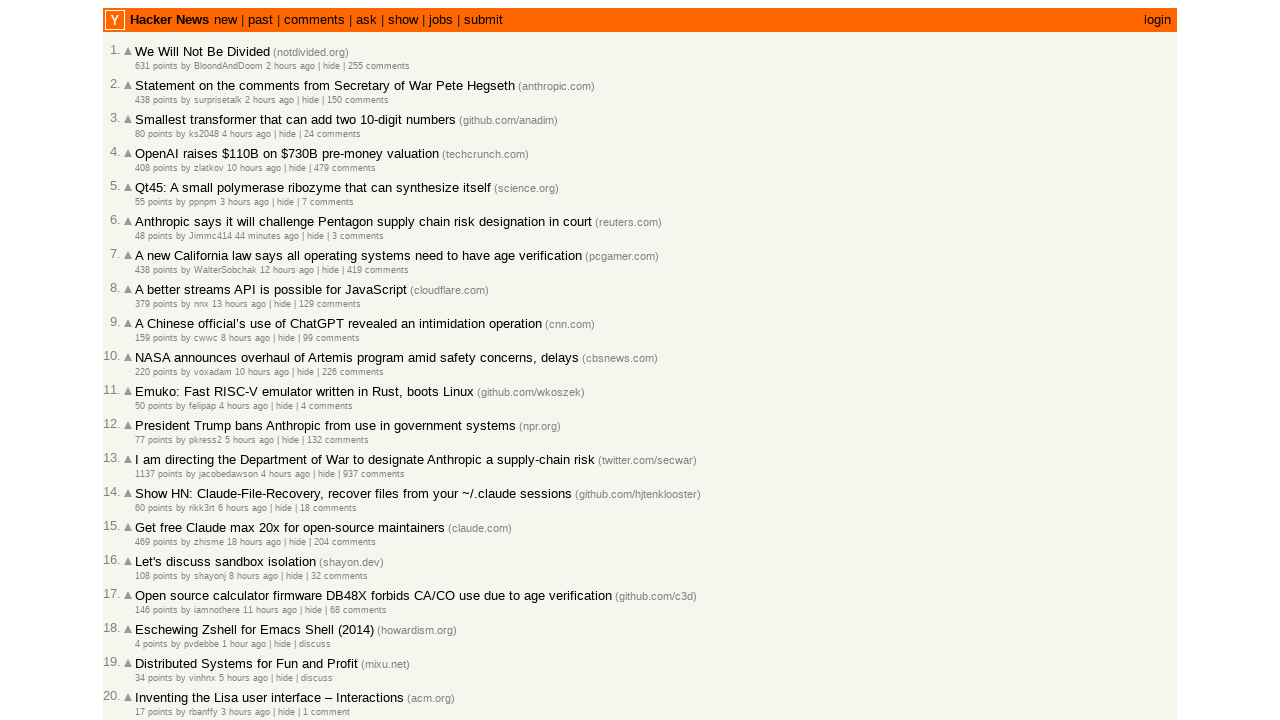

Clicked the 'new' link on Hacker News homepage at (169, 20) on a:text('new')
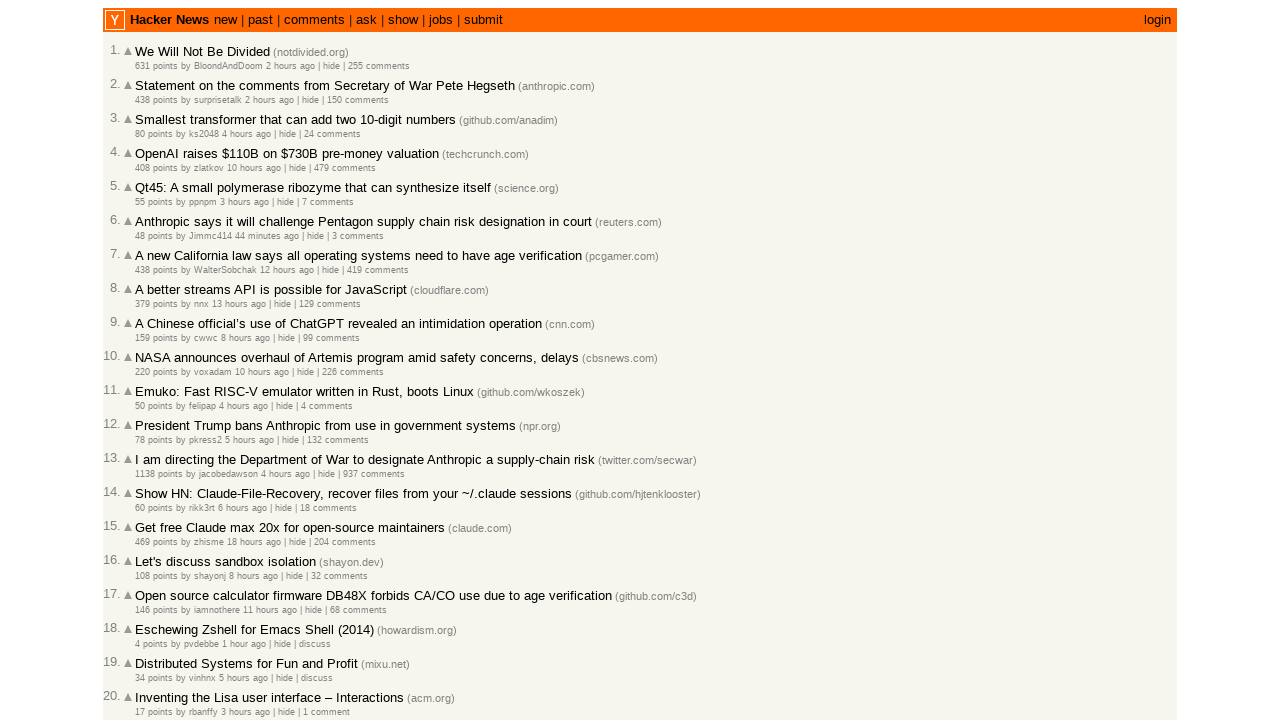

Waited for page to load - verified redirection to newest page
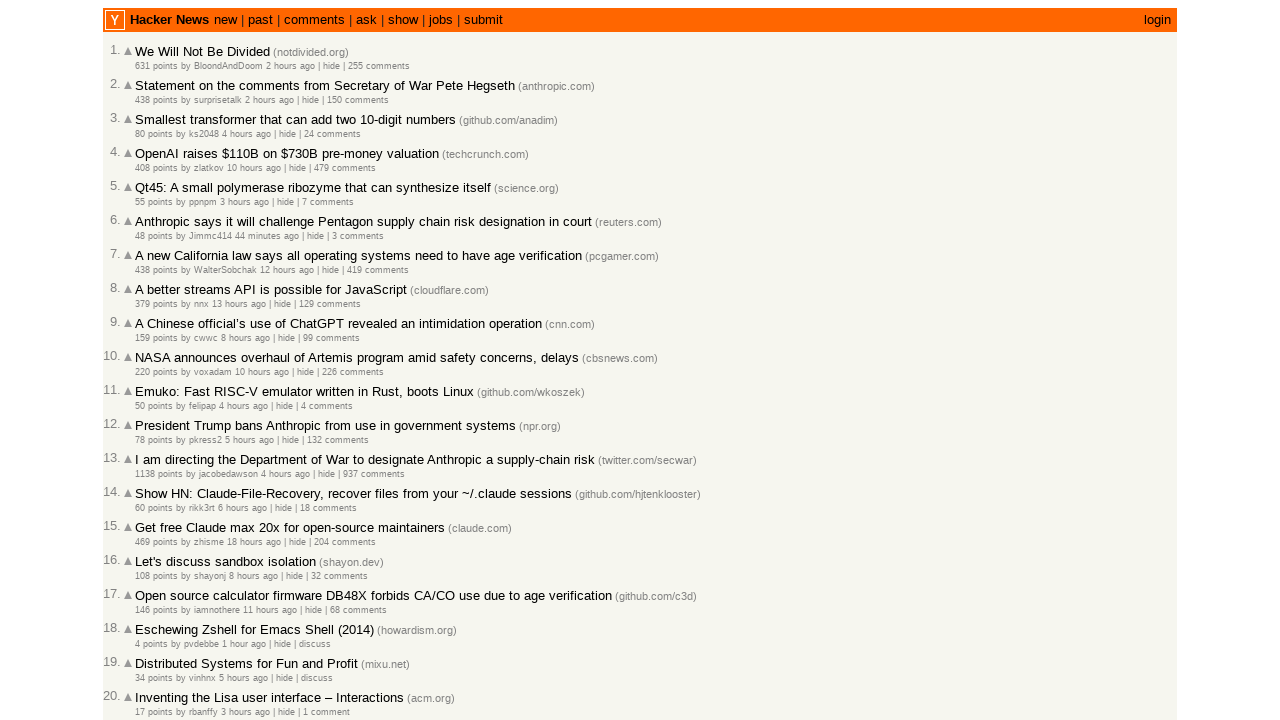

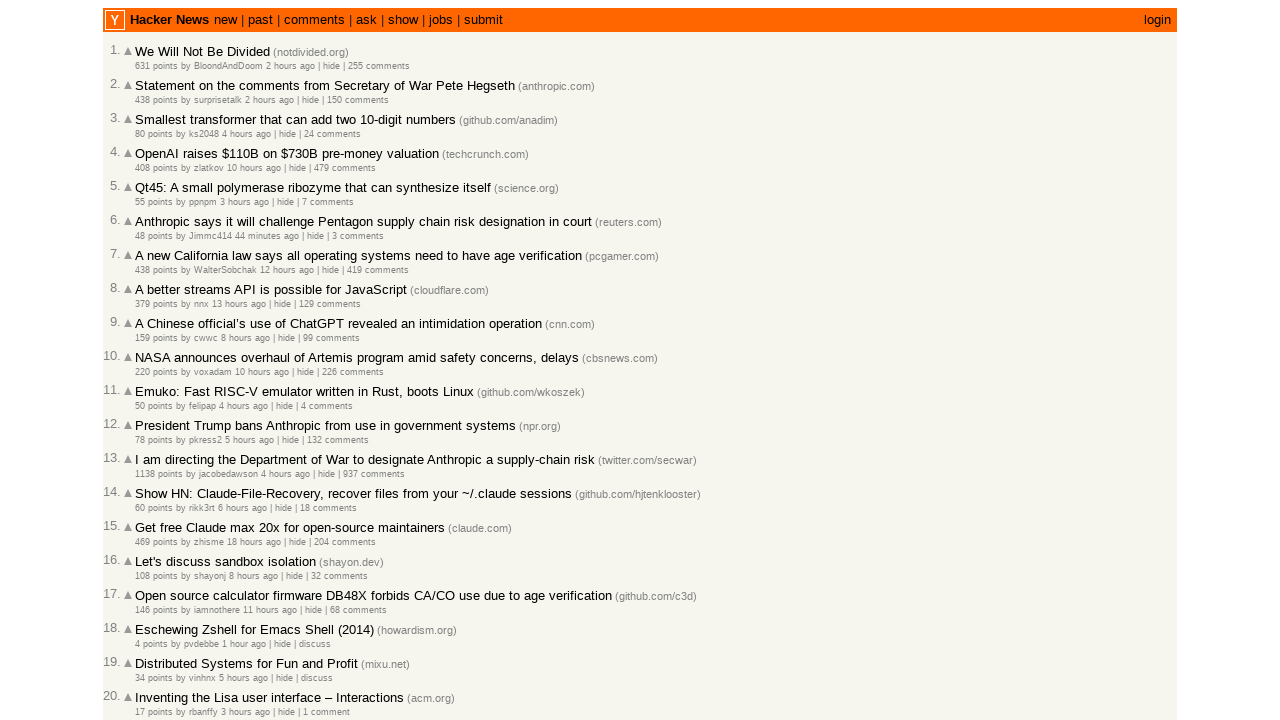